Tests JavaScript prompt alert handling by clicking a button to trigger a prompt, entering text into the prompt, accepting it, and verifying the output

Starting URL: https://www.hyrtutorials.com/p/alertsdemo.html

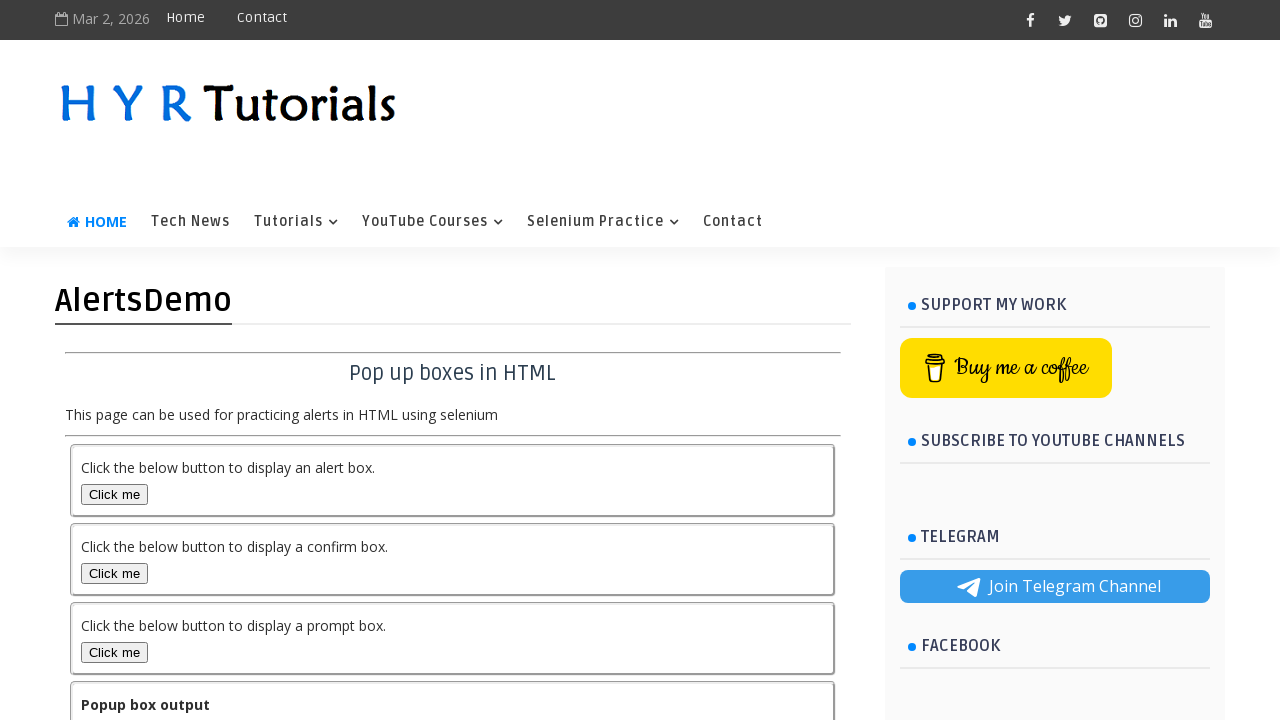

Clicked prompt box button to trigger the prompt alert at (114, 652) on #promptBox
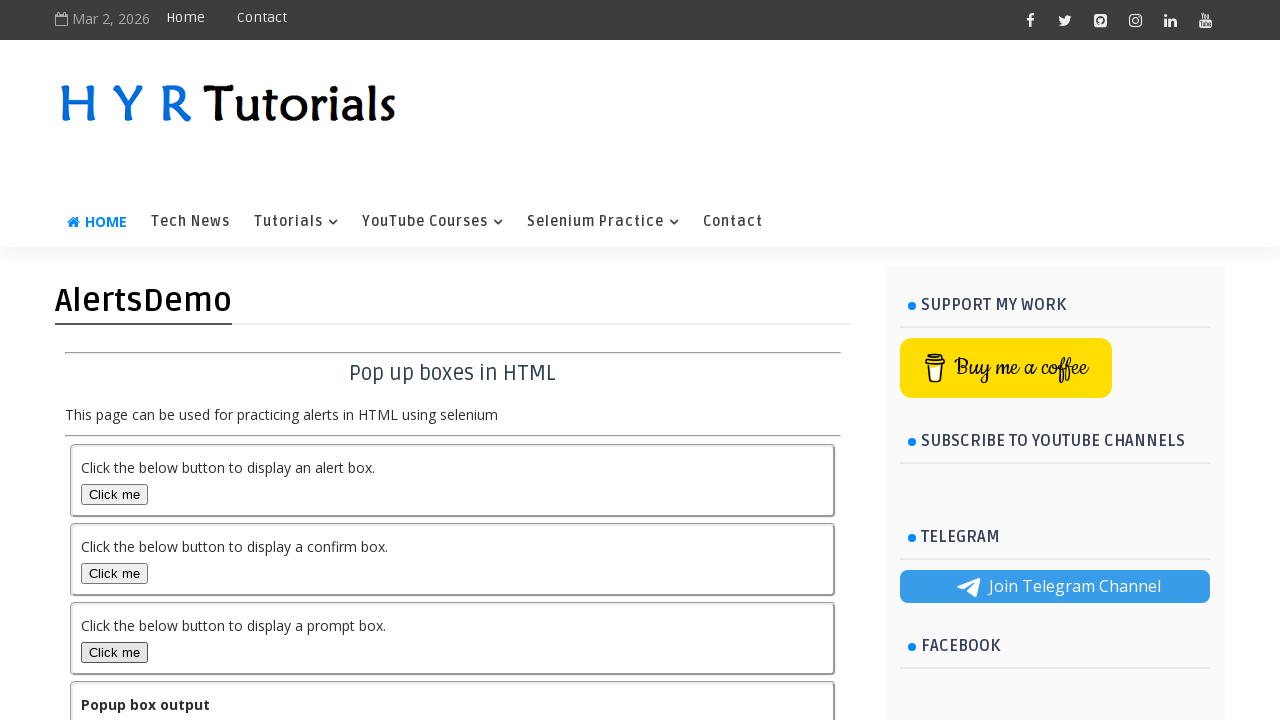

Set up dialog handler to accept prompt with text 'Marcus'
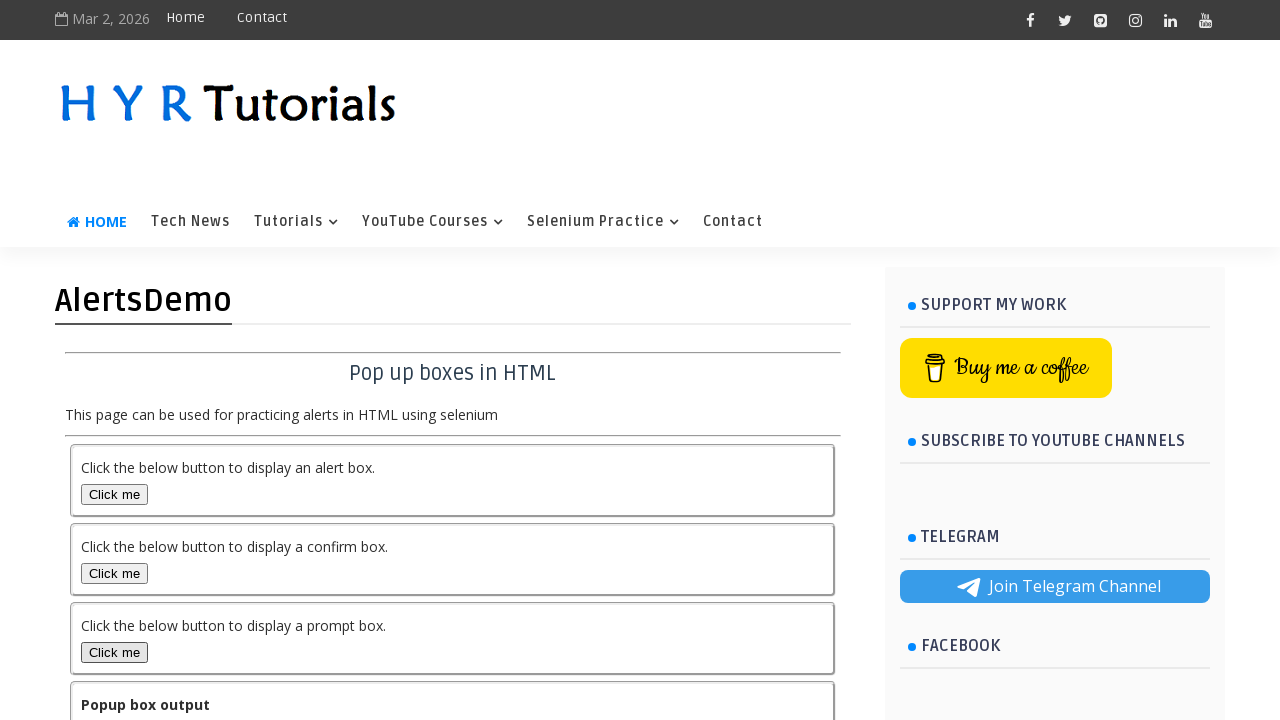

Clicked prompt box button to trigger the dialog at (114, 652) on #promptBox
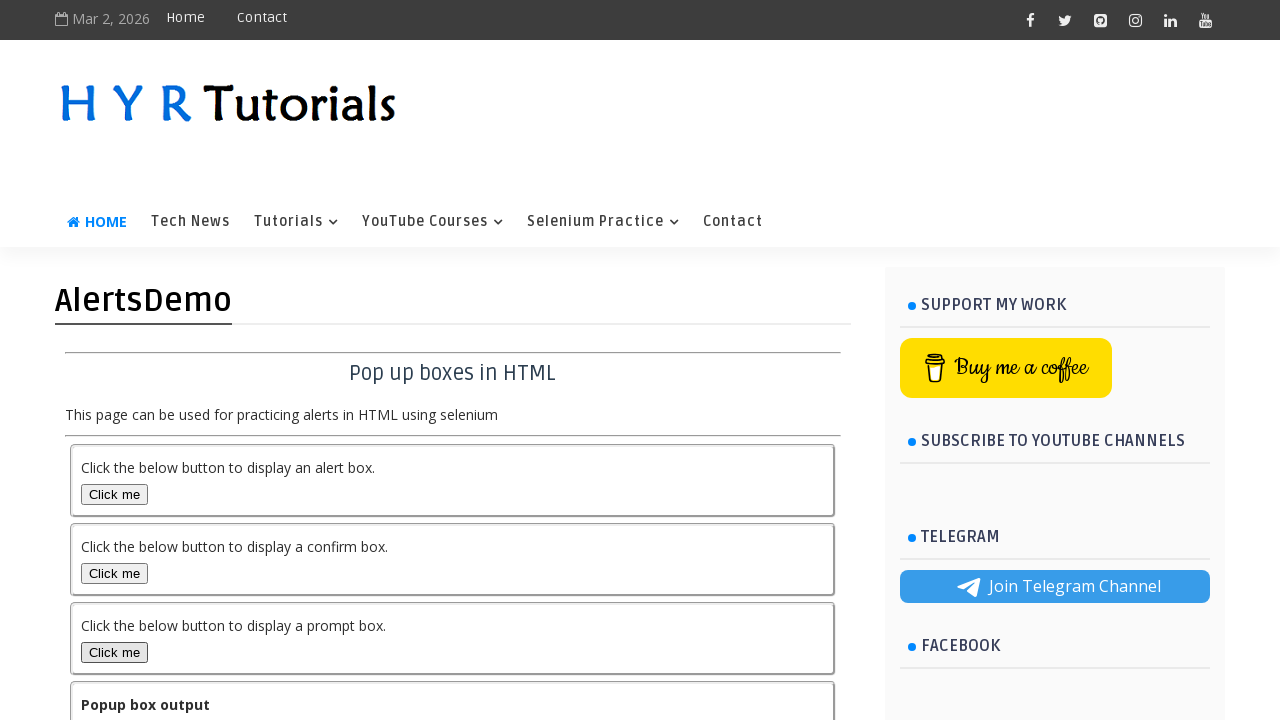

Output element is now visible
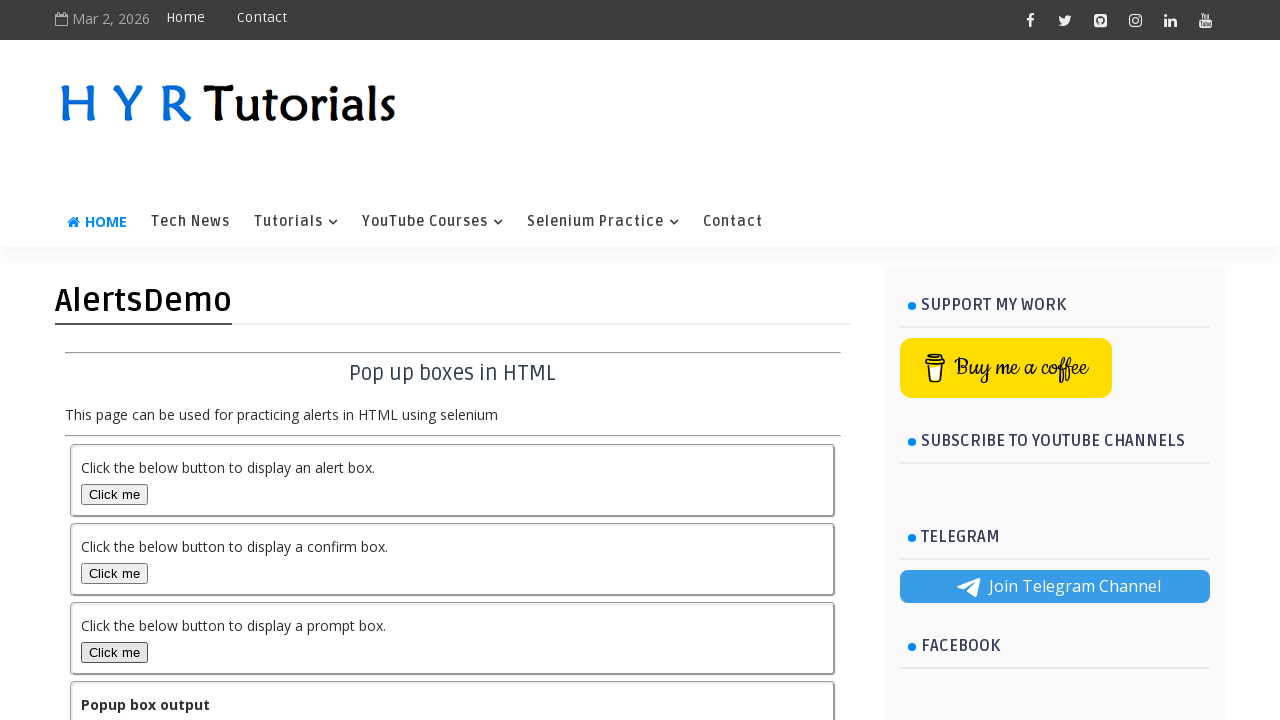

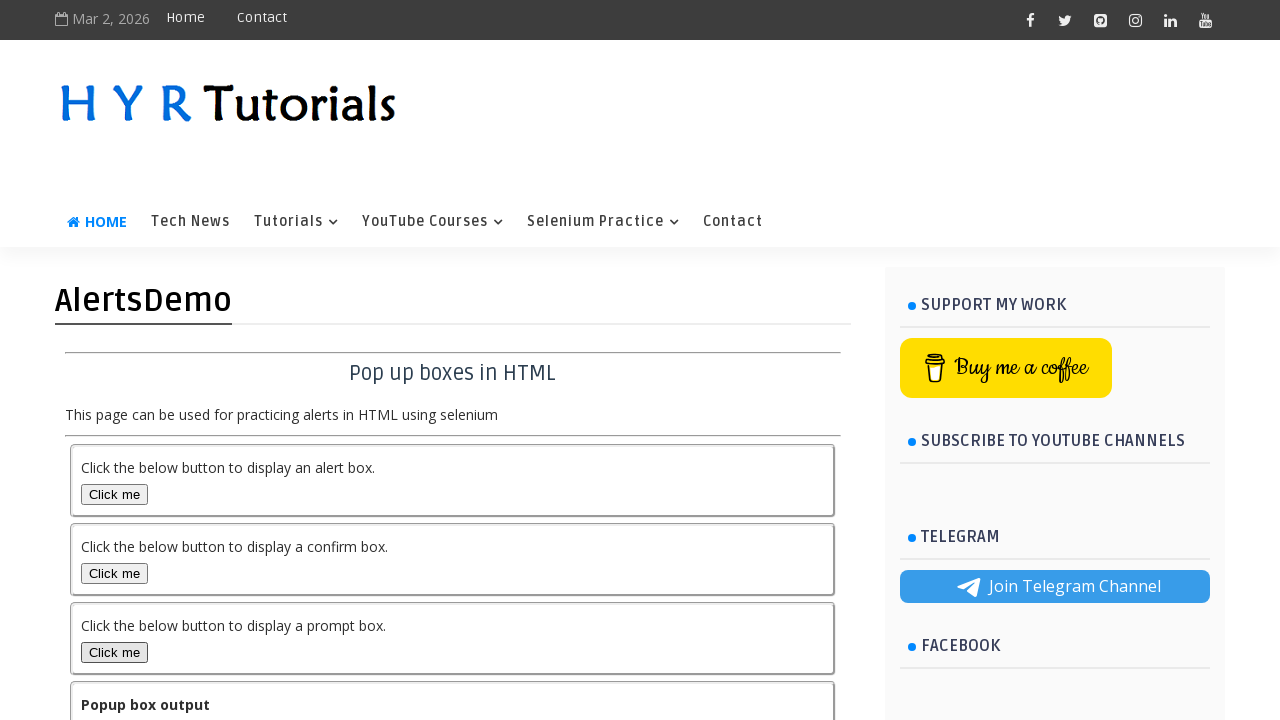